Tests that todos don't carry over when navigating to a different TodoMVC implementation

Starting URL: https://todomvc.com/examples/angular/dist/browser/#/all

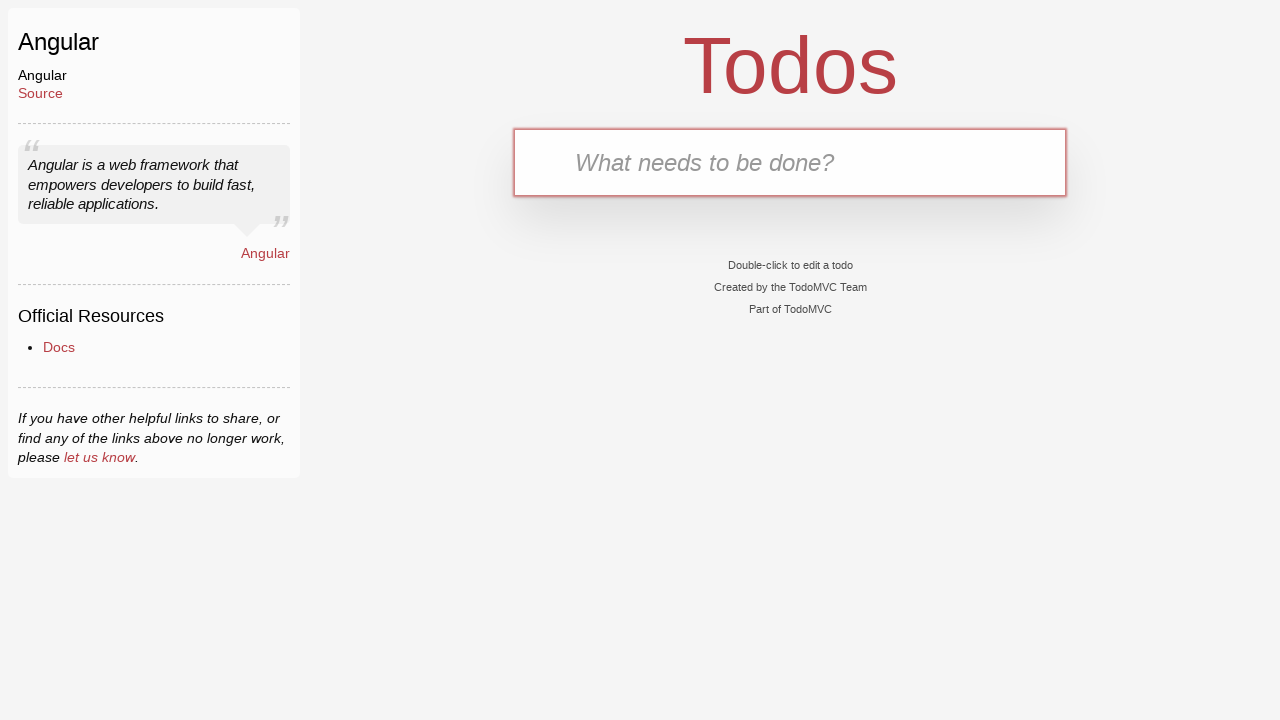

Filled new todo input with 'buy milk' on .new-todo
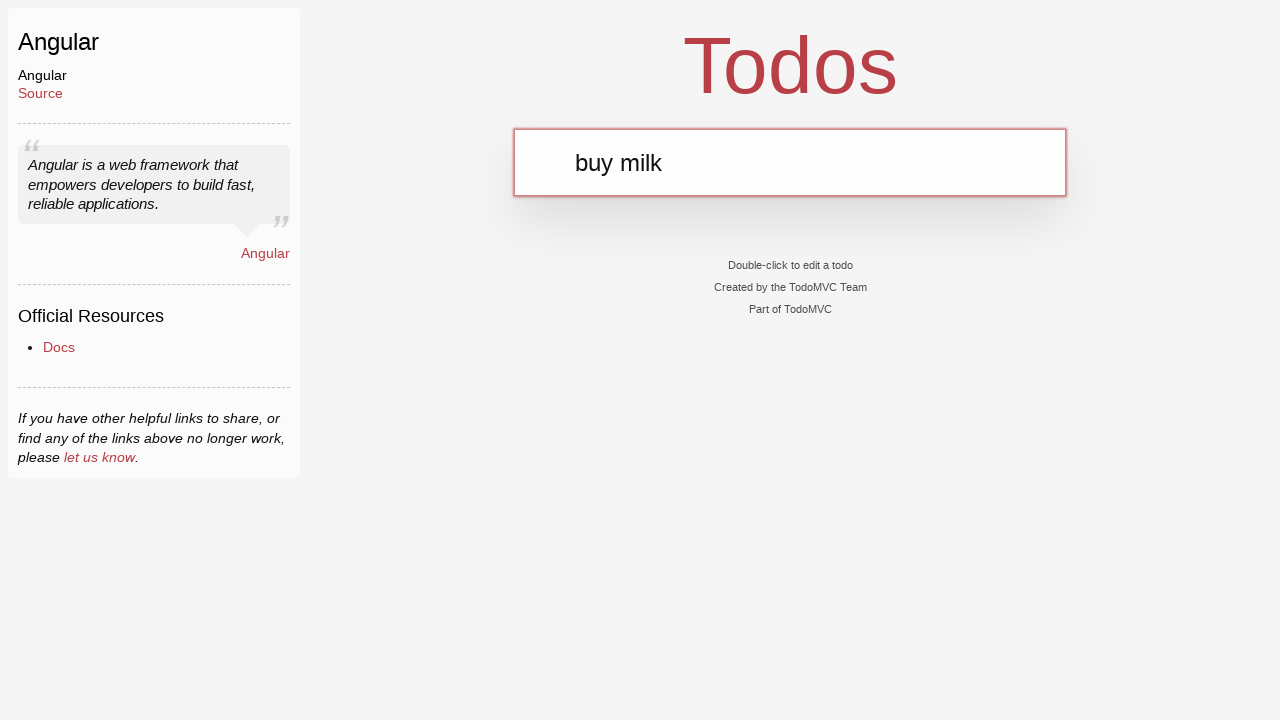

Pressed Enter to add todo item on .new-todo
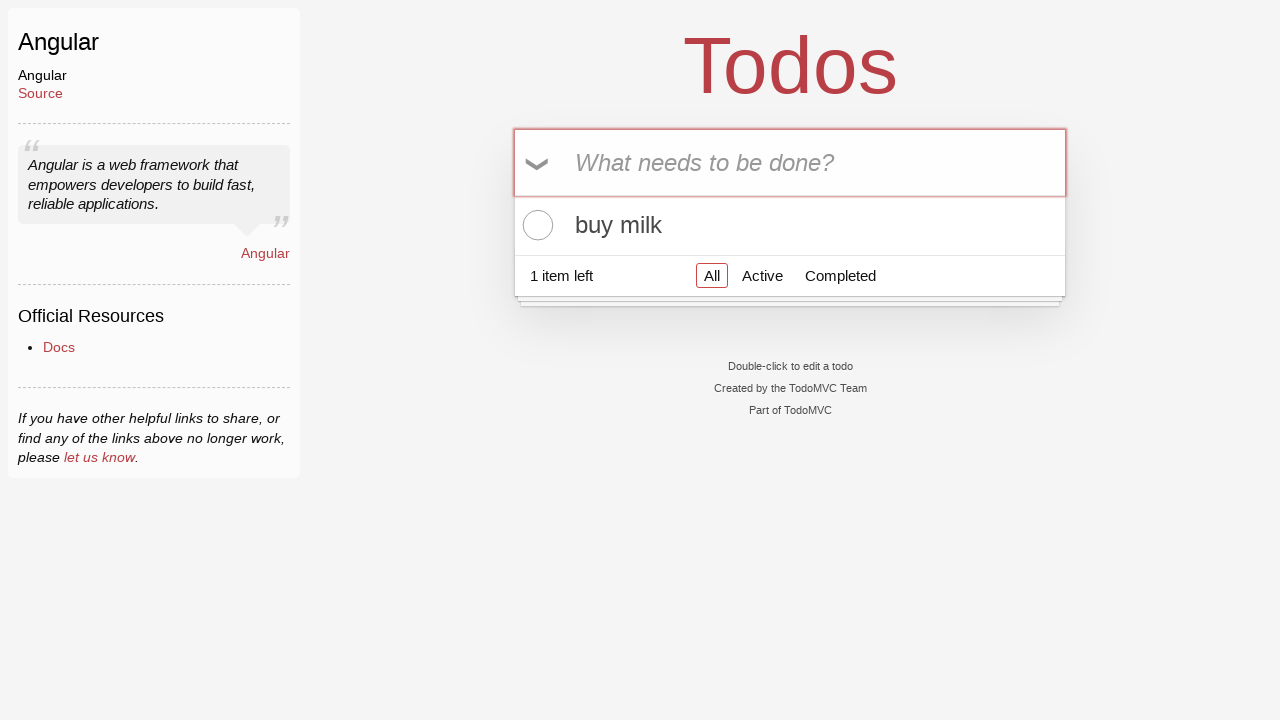

Navigated to Vue TodoMVC implementation
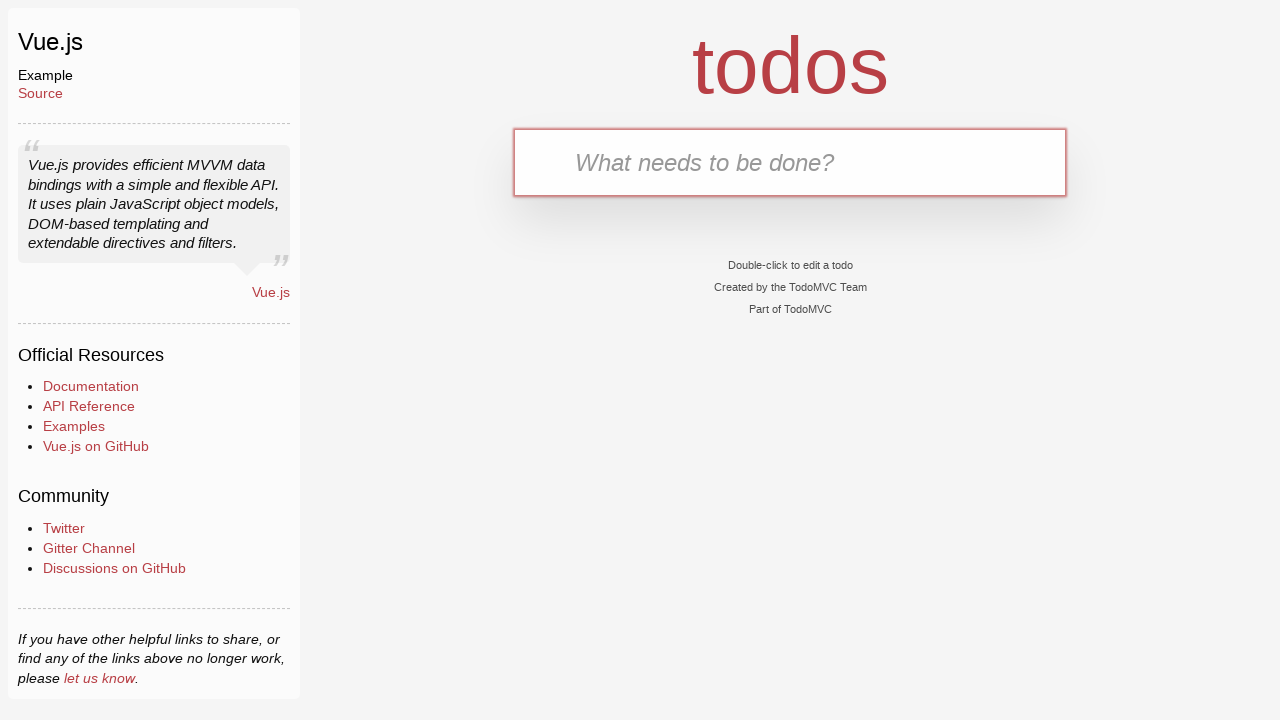

Verified that Vue todo list is empty and loaded
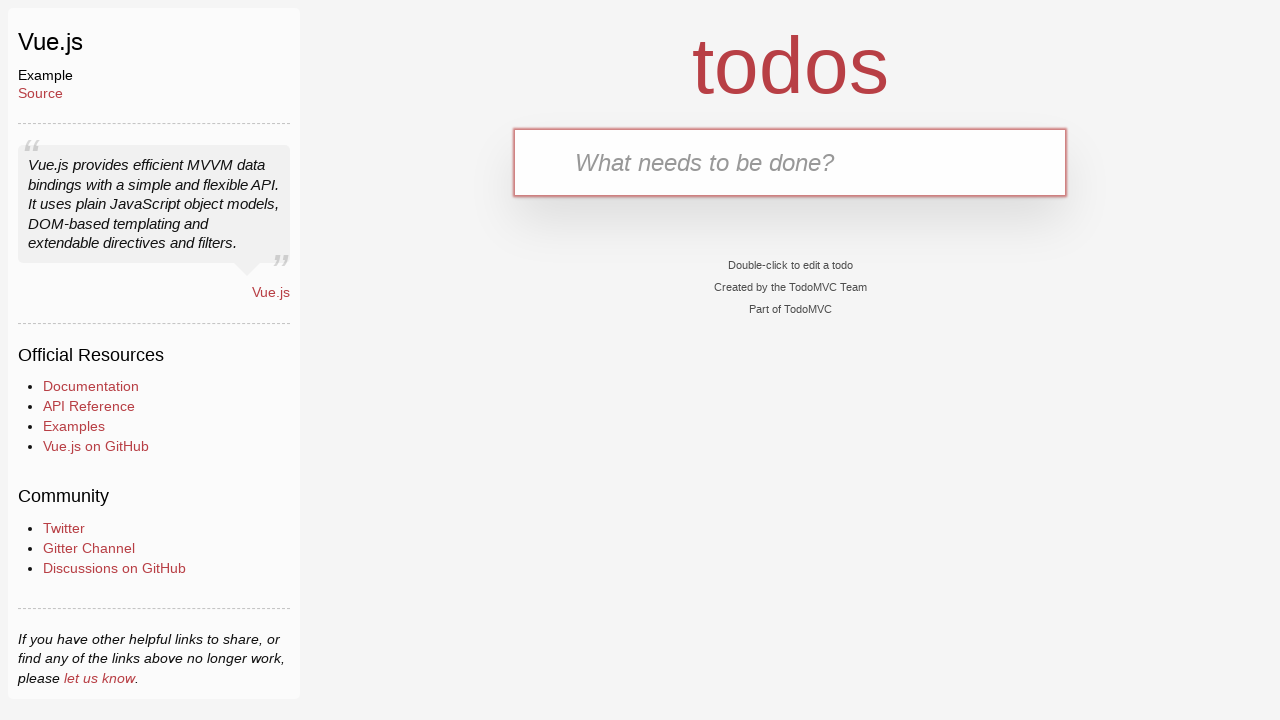

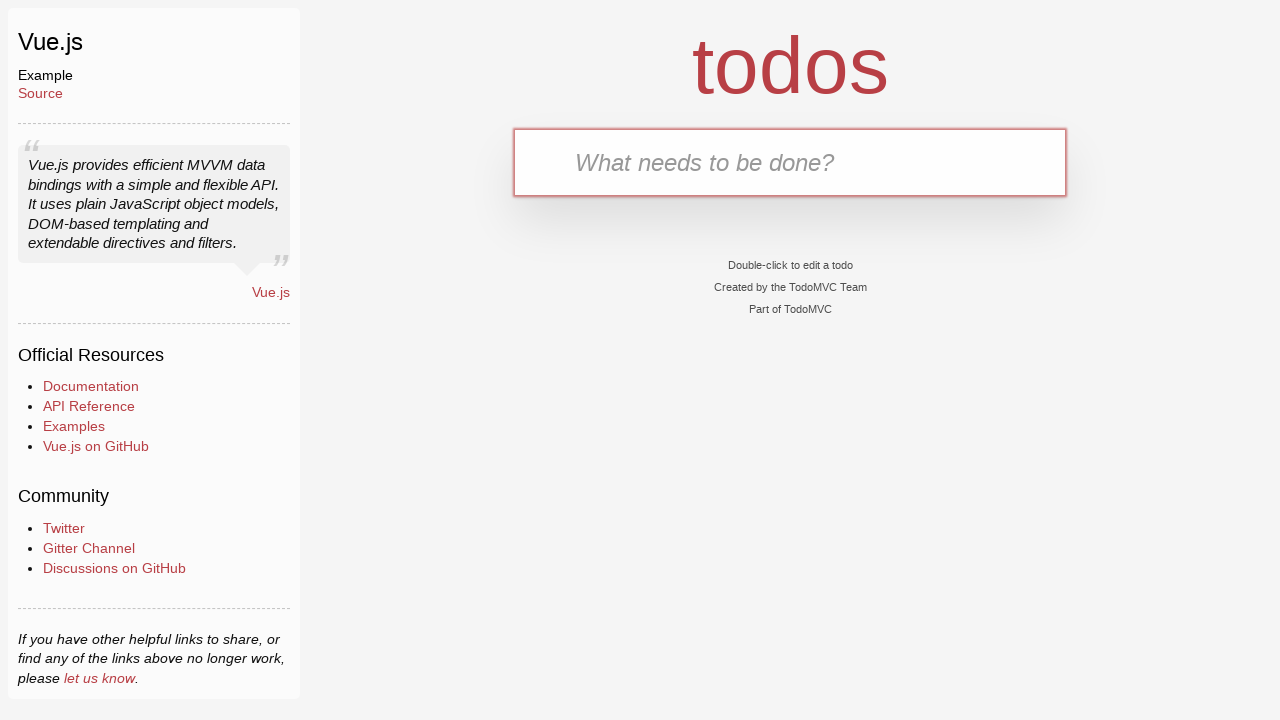